Navigates to the homepage and clicks on the Dynamic Controls link to access the dynamic controls demo page

Starting URL: http://the-internet.herokuapp.com/

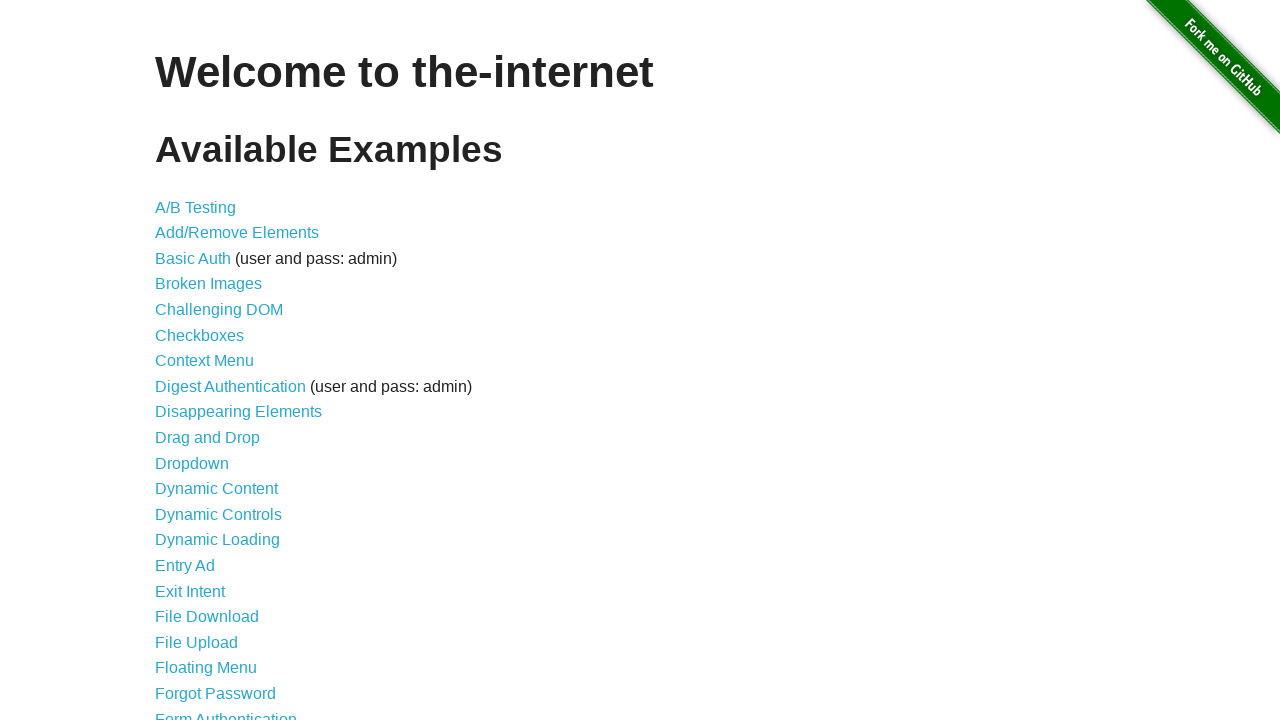

Navigated to the-internet.herokuapp.com homepage
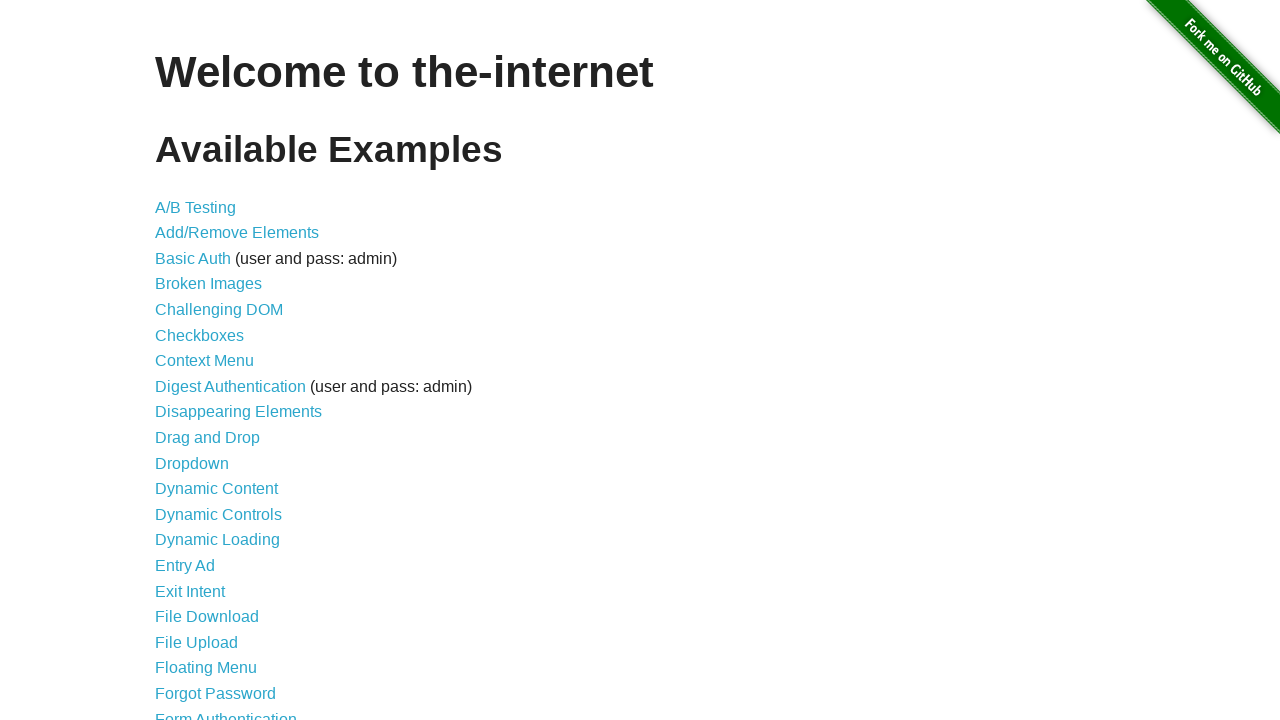

Clicked on the Dynamic Controls link at (218, 514) on a[href='/dynamic_controls']
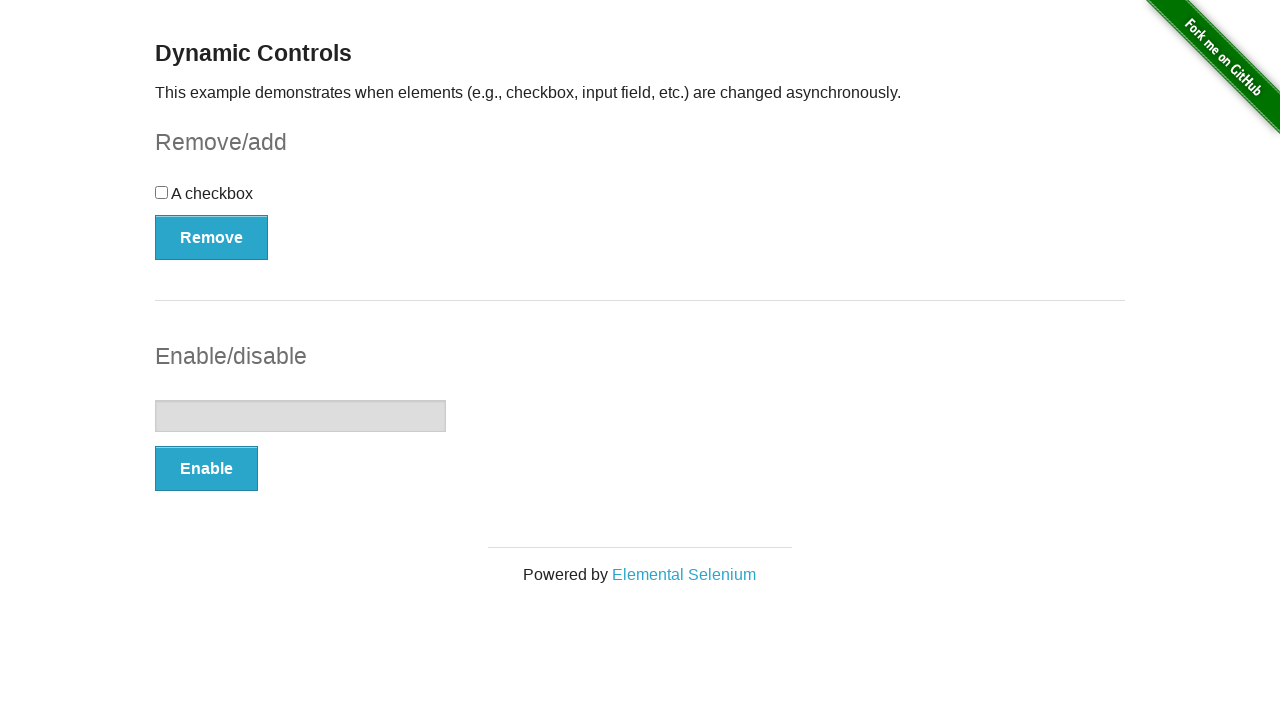

Successfully navigated to the Dynamic Controls demo page
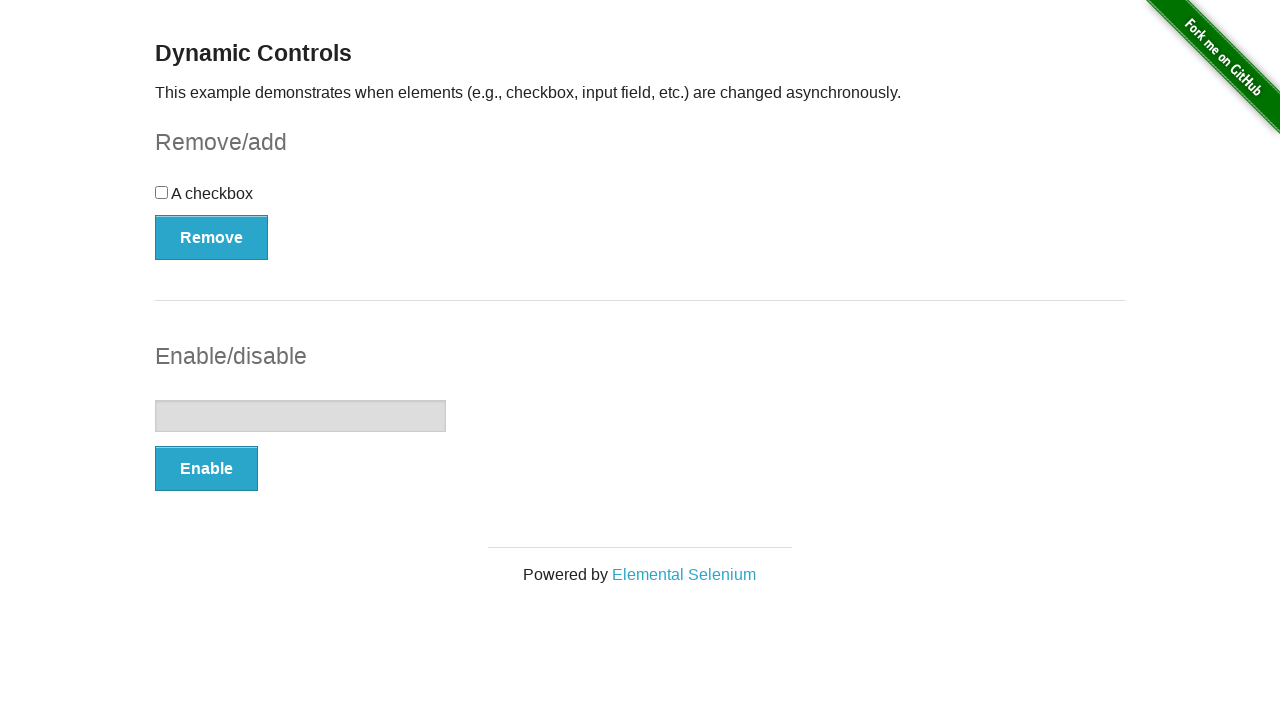

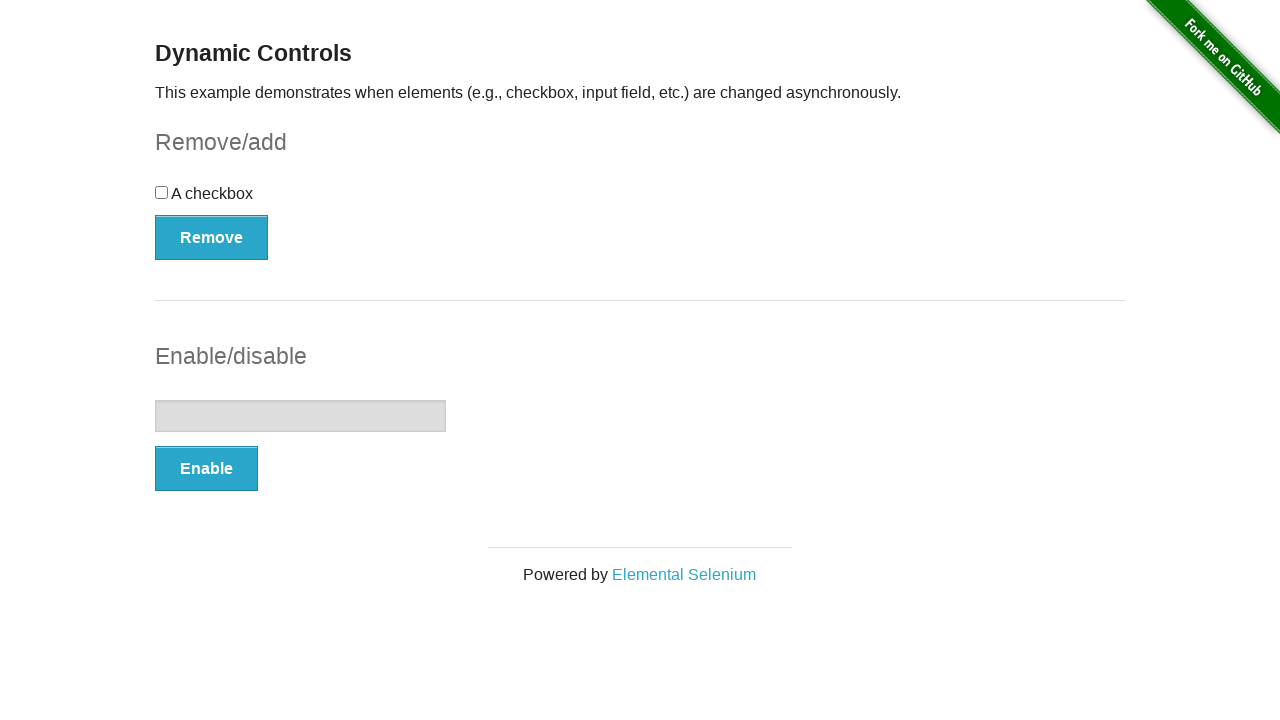